Tests iframe interaction and window switching by writing text in an iframe, verifying a link's presence, clicking it to open a new window, and switching between windows

Starting URL: https://the-internet.herokuapp.com/iframe

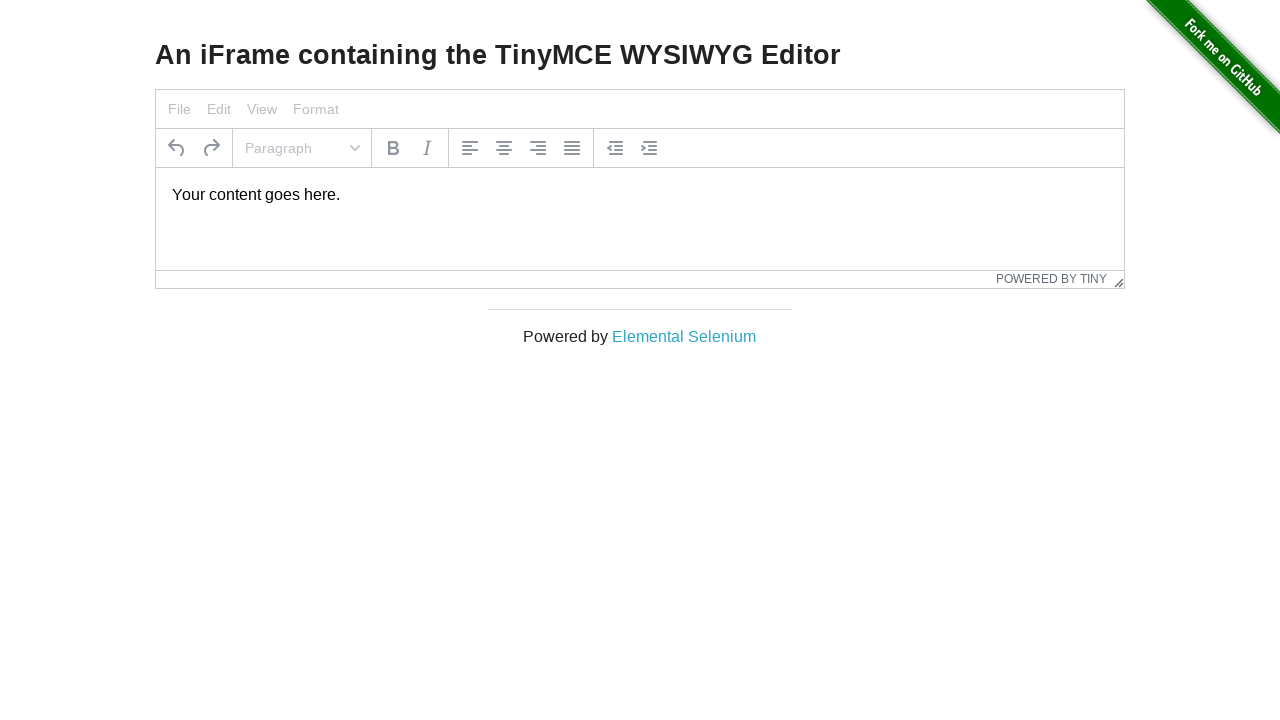

Located iframe with id 'mce_0_ifr'
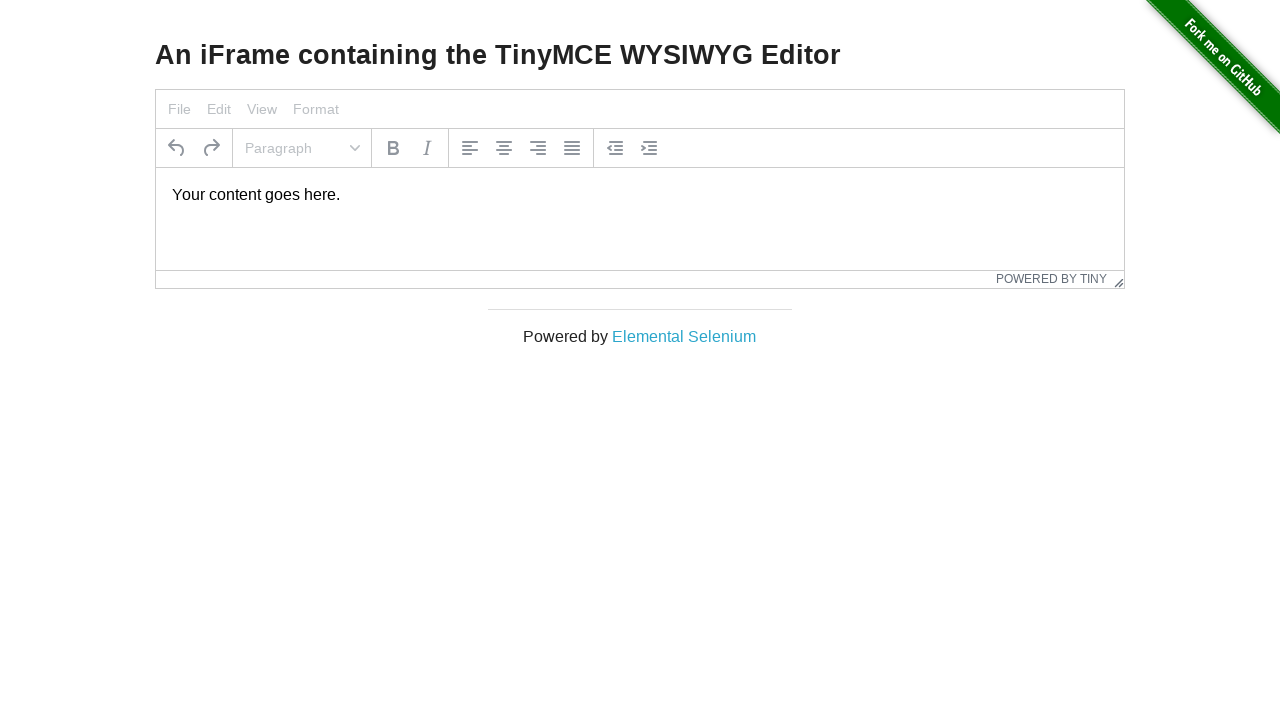

Clicked on paragraph element in iframe at (640, 195) on #mce_0_ifr >> internal:control=enter-frame >> p
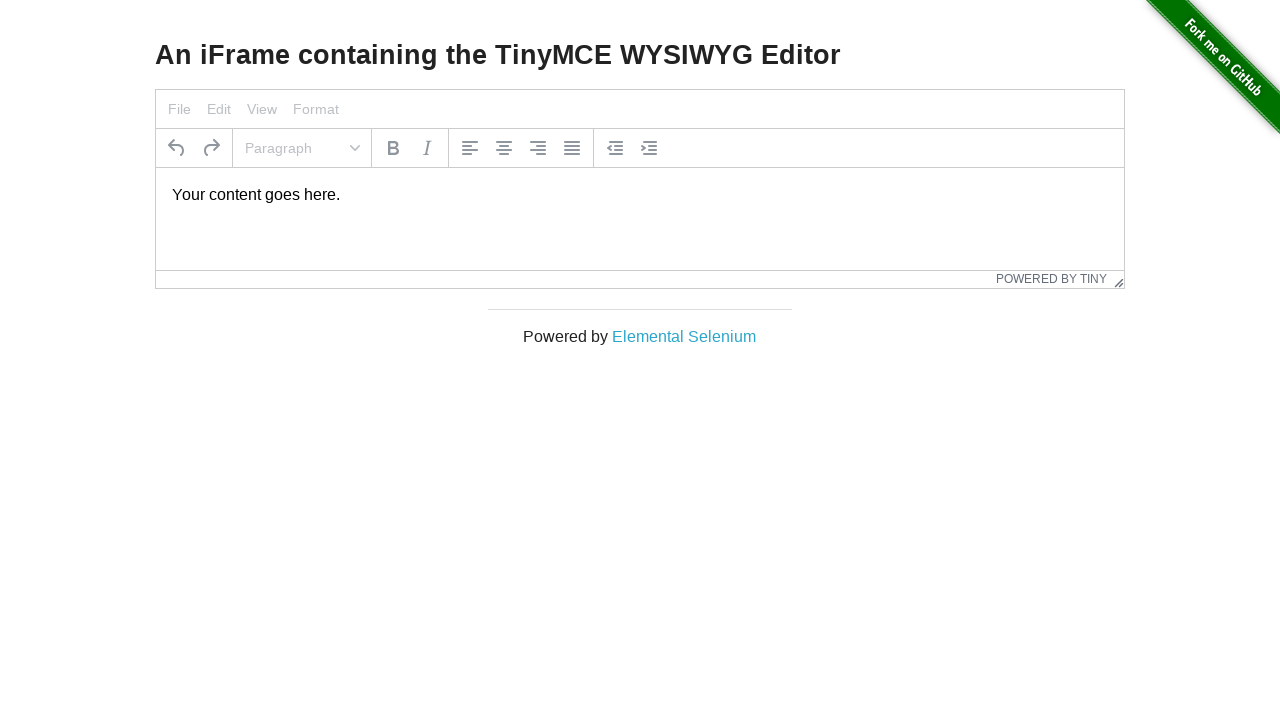

Selected all text in iframe editor using Ctrl+A
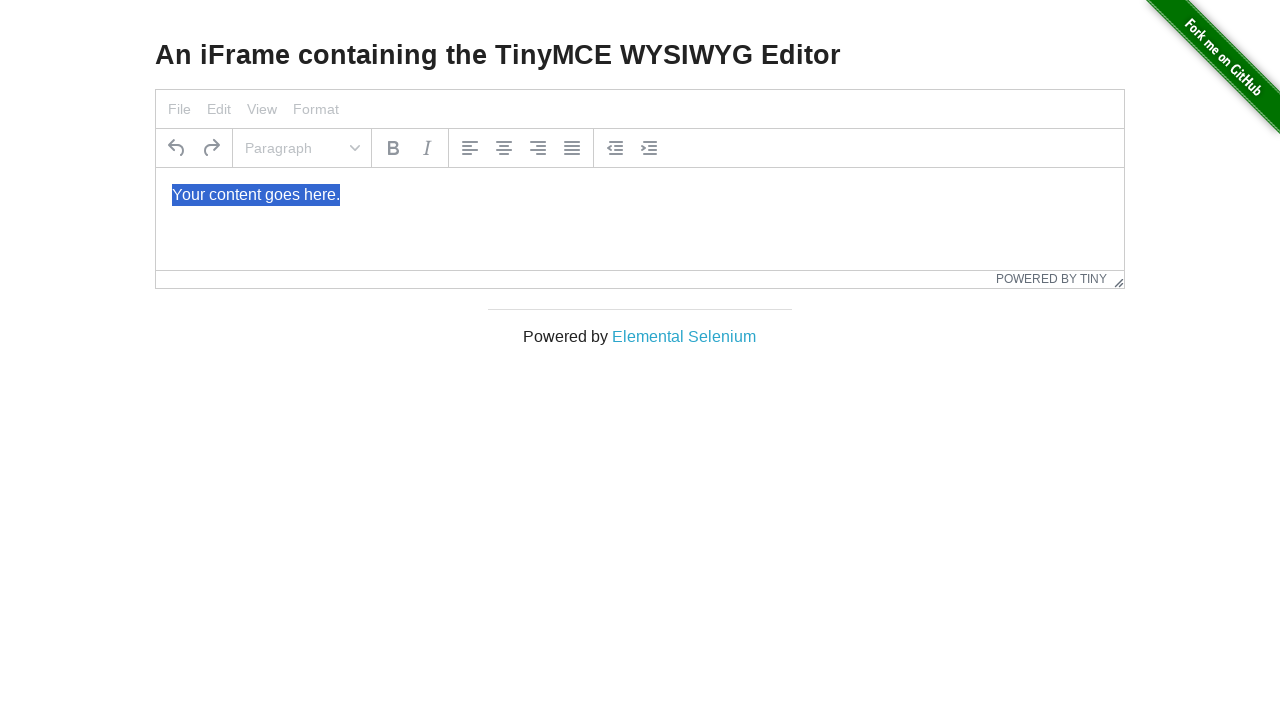

Typed 'Techproeducation' in iframe text editor
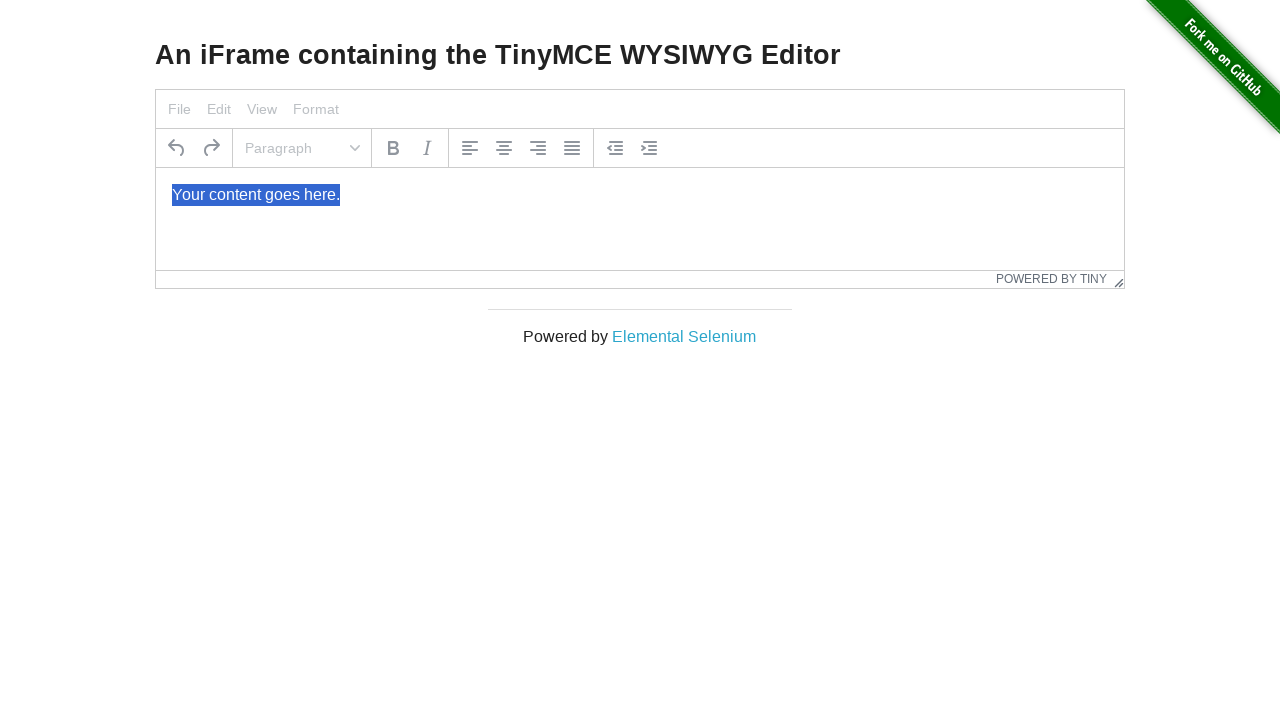

Located Elemental Selenium link
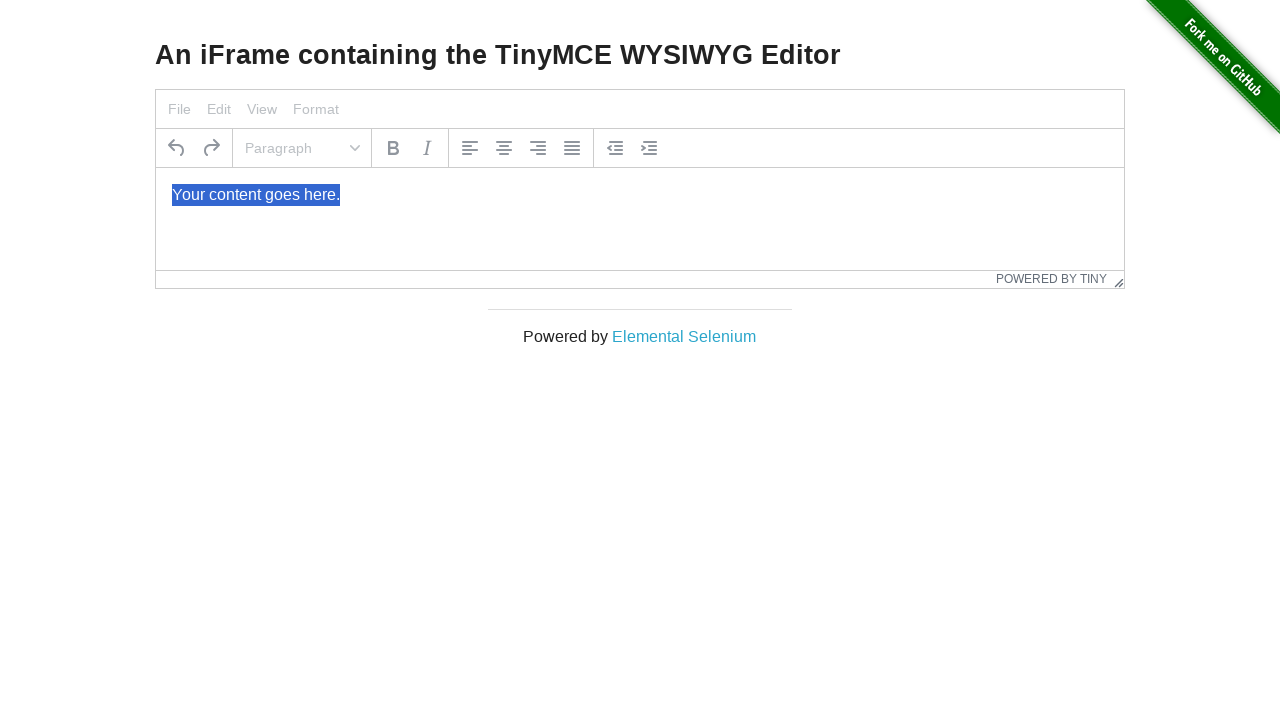

Clicked Elemental Selenium link to open new window at (684, 336) on a[href='http://elementalselenium.com/']
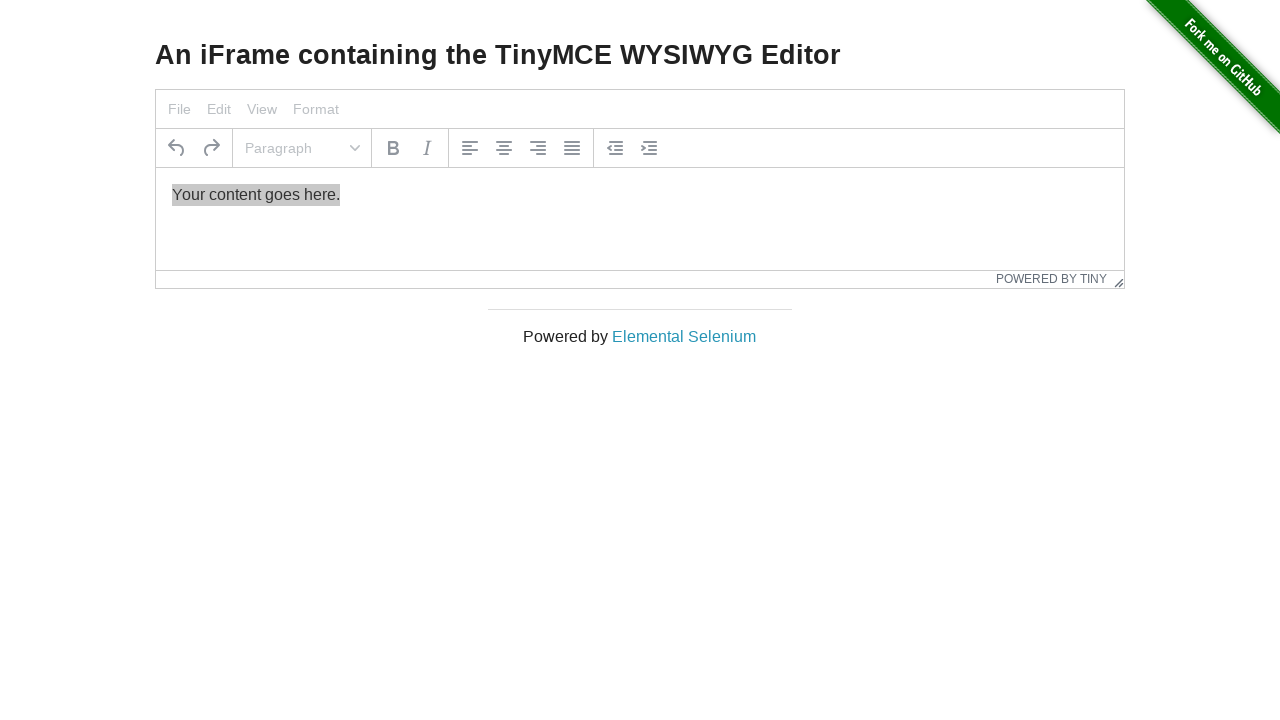

Switched to new window/page
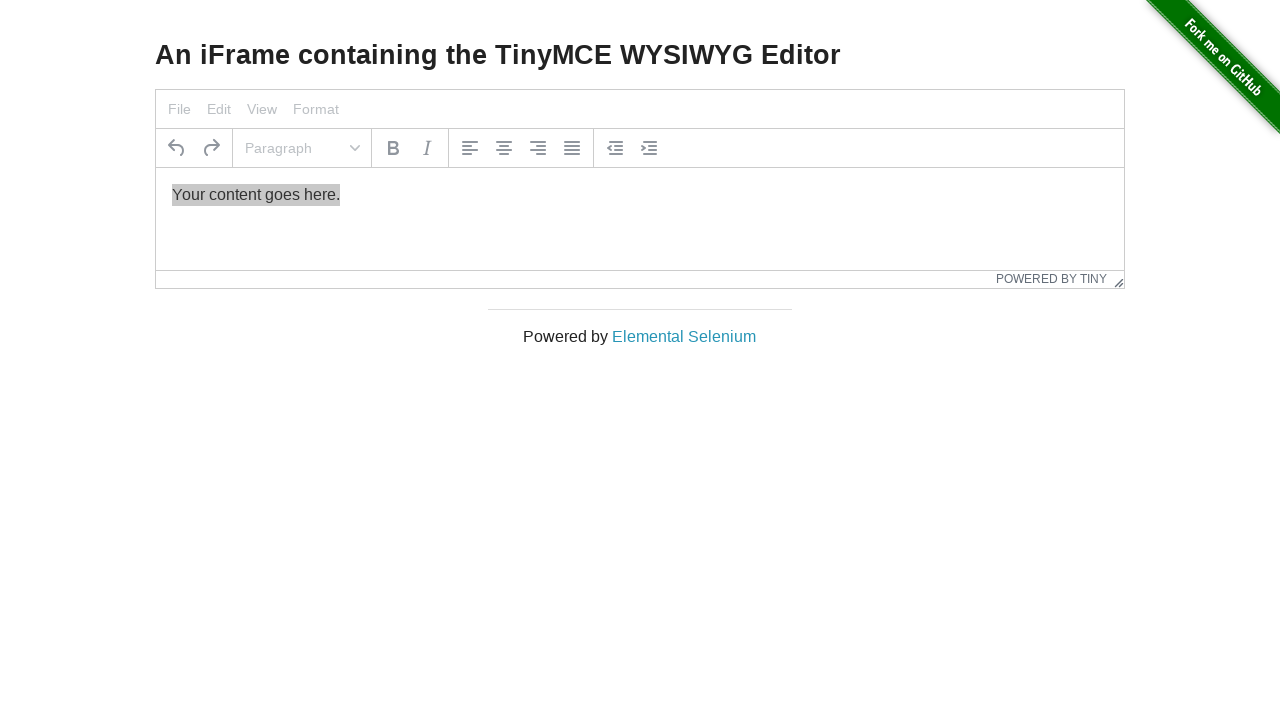

New page loaded successfully
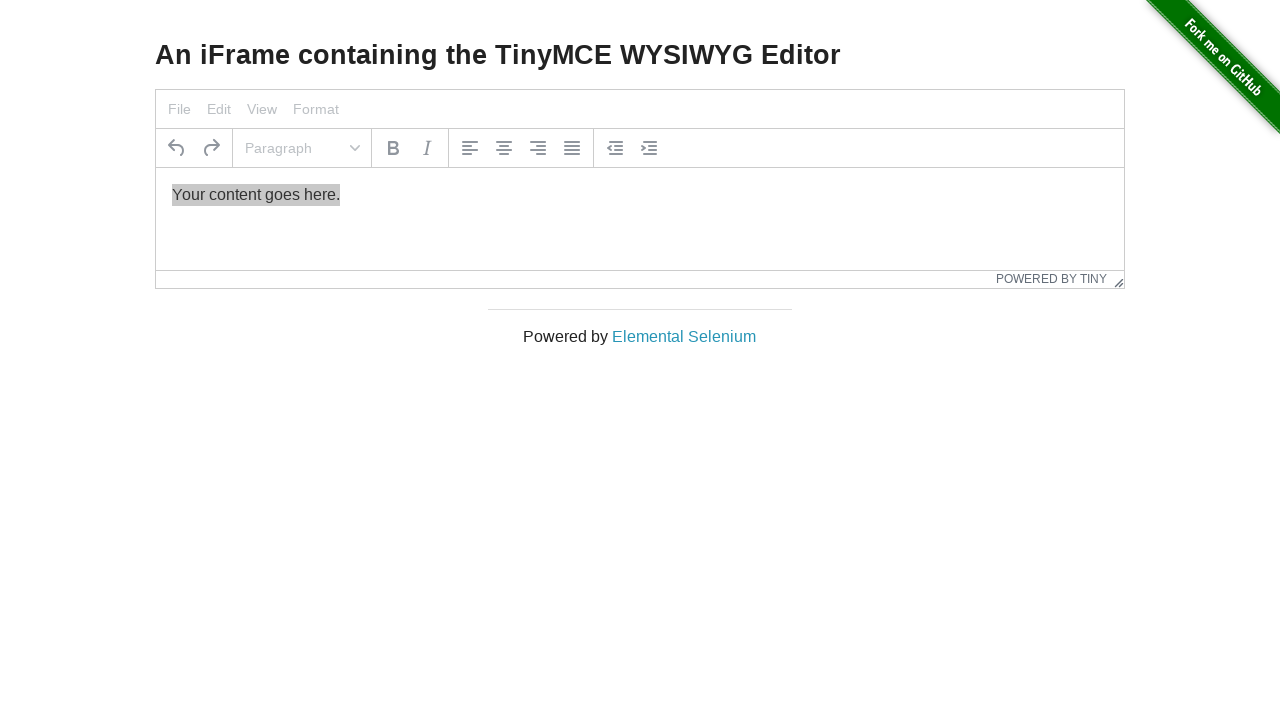

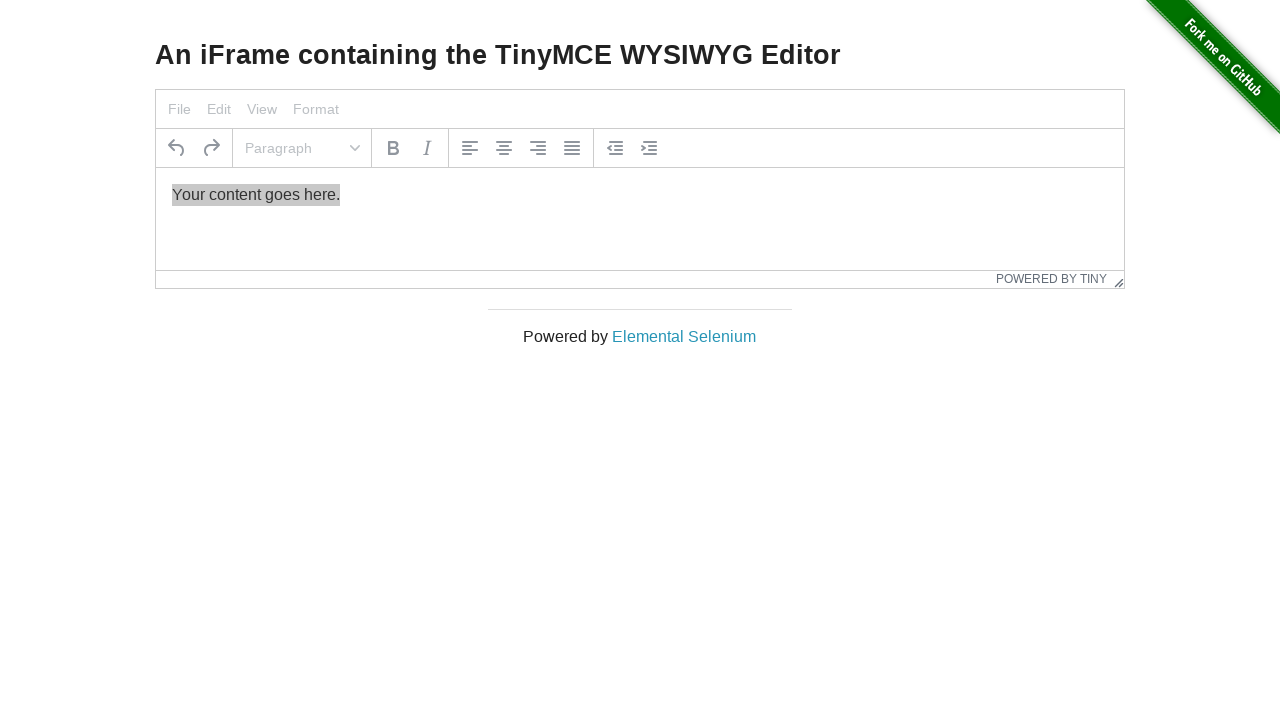